Tests dropdown single select functionality by selecting Item 1, then Item 7, and verifying the selections

Starting URL: http://antoniotrindade.com.br/treinoautomacao/elementsweb.html

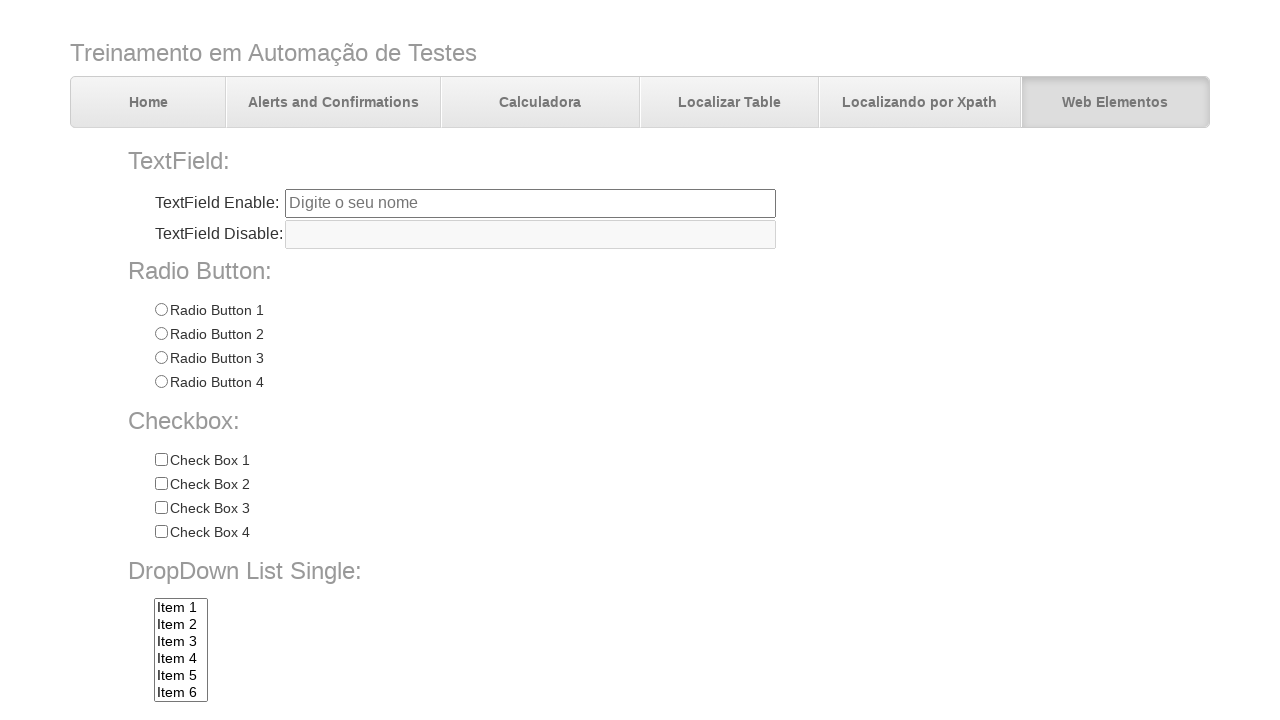

Waited for dropdown element to be present
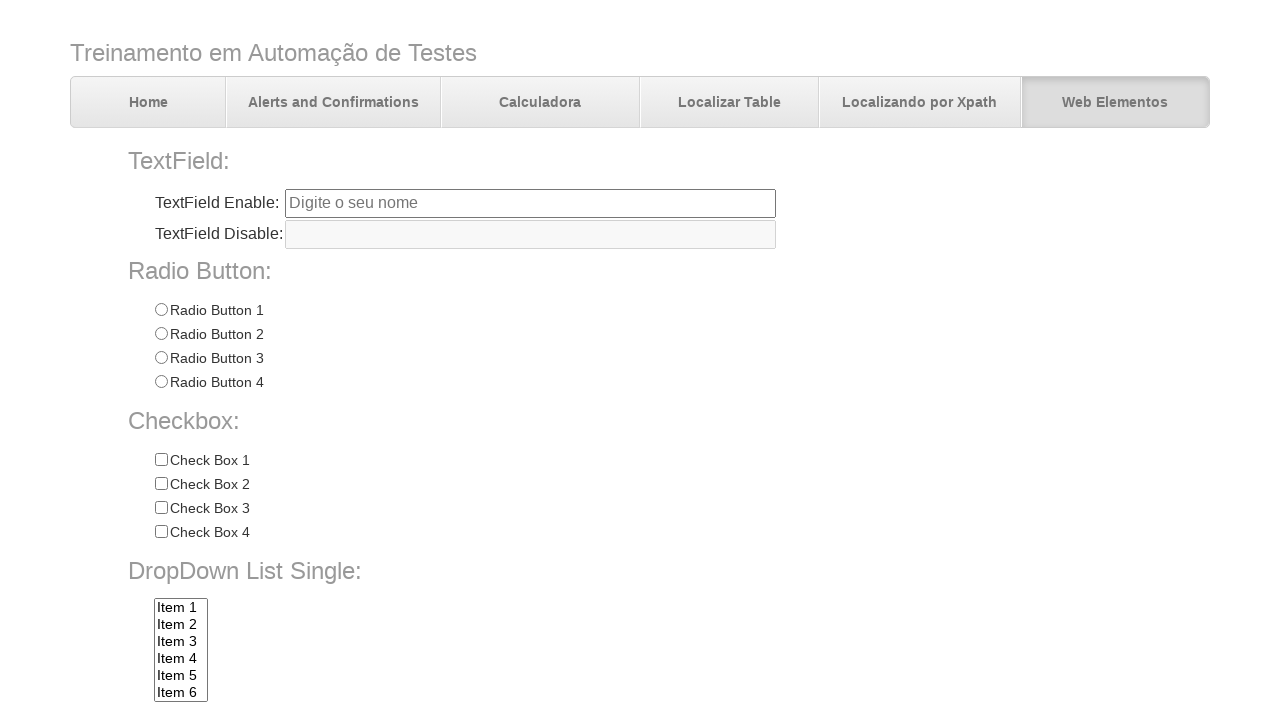

Selected Item 1 from dropdown by index on select[name='dropdownlist']
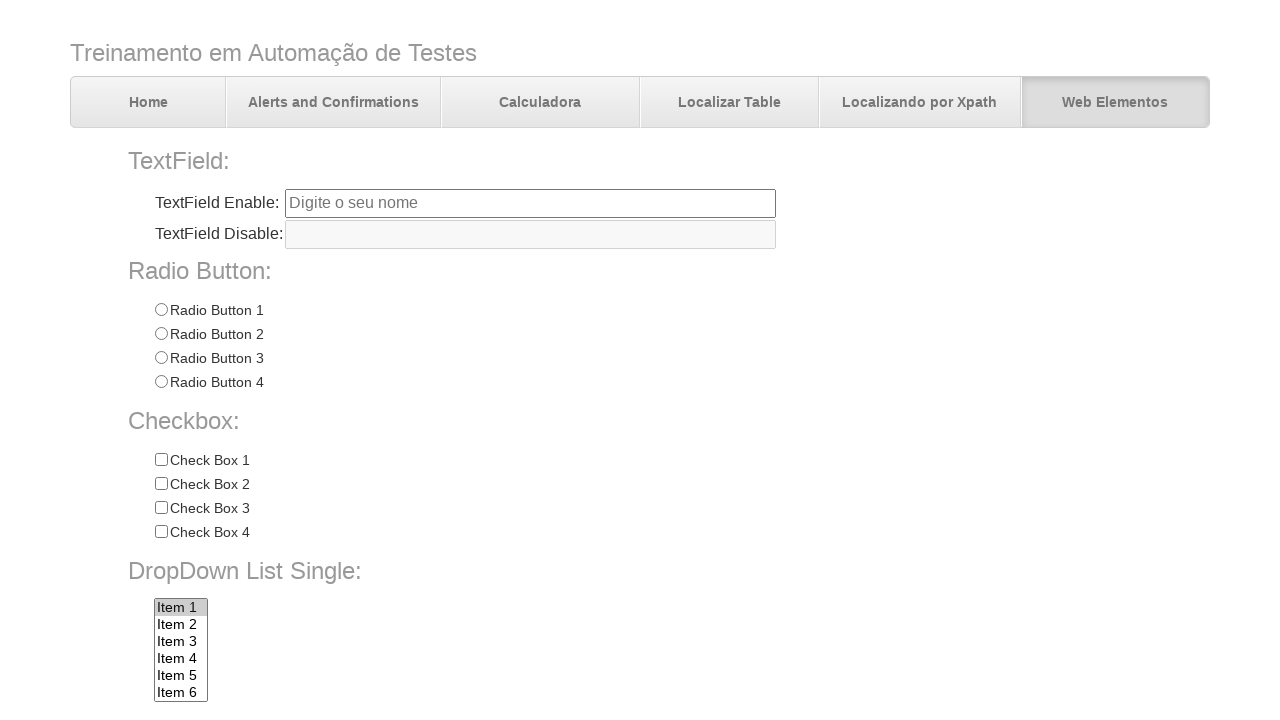

Verified Item 1 is selected in dropdown
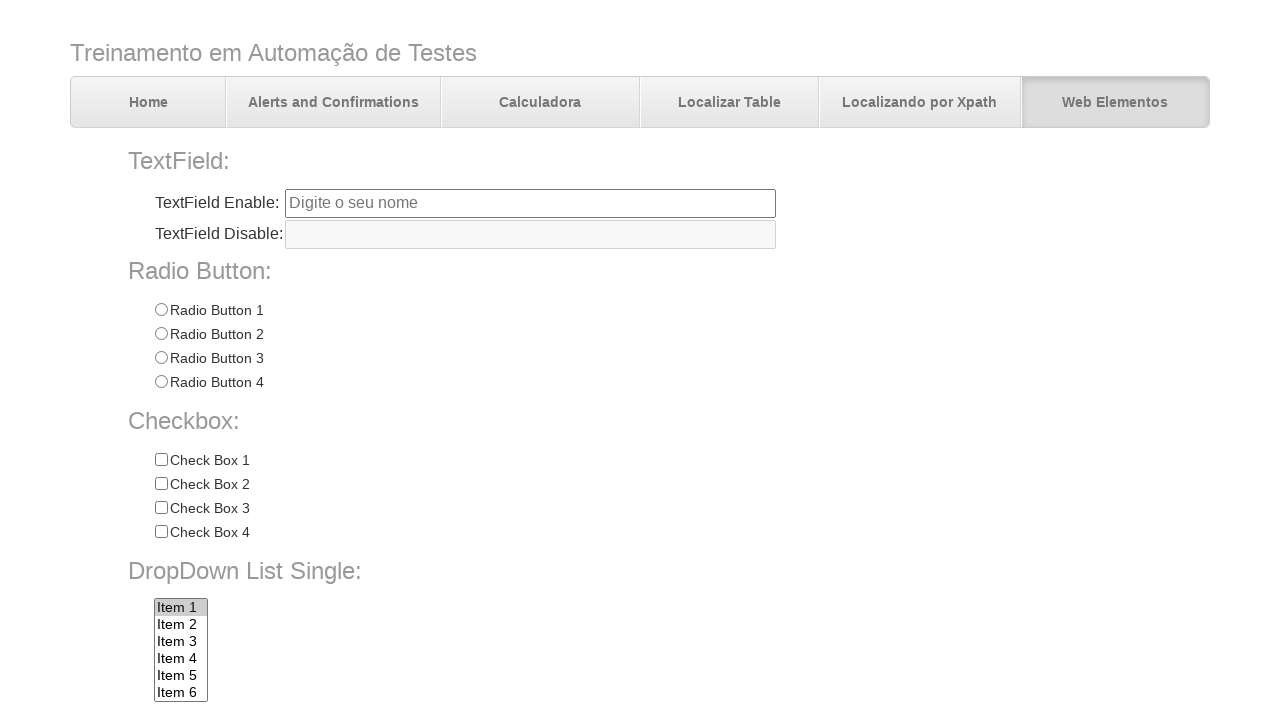

Selected Item 7 from dropdown by visible text on select[name='dropdownlist']
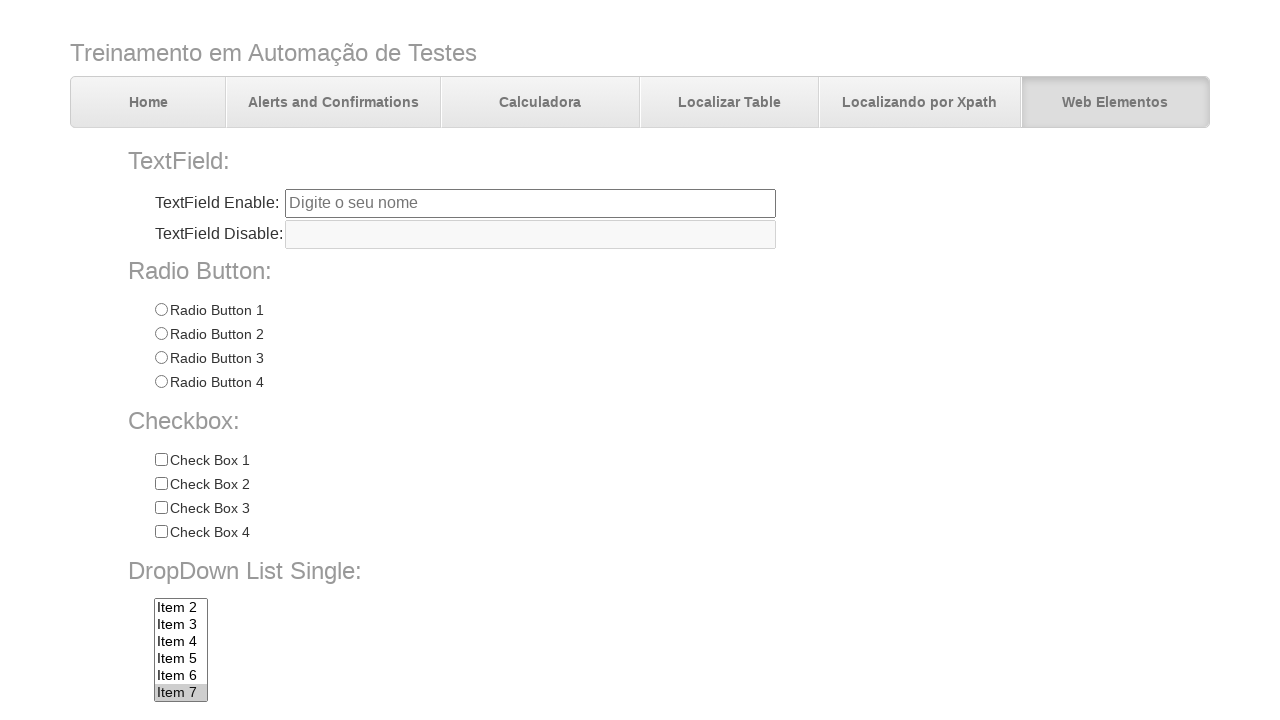

Verified Item 7 is selected in dropdown
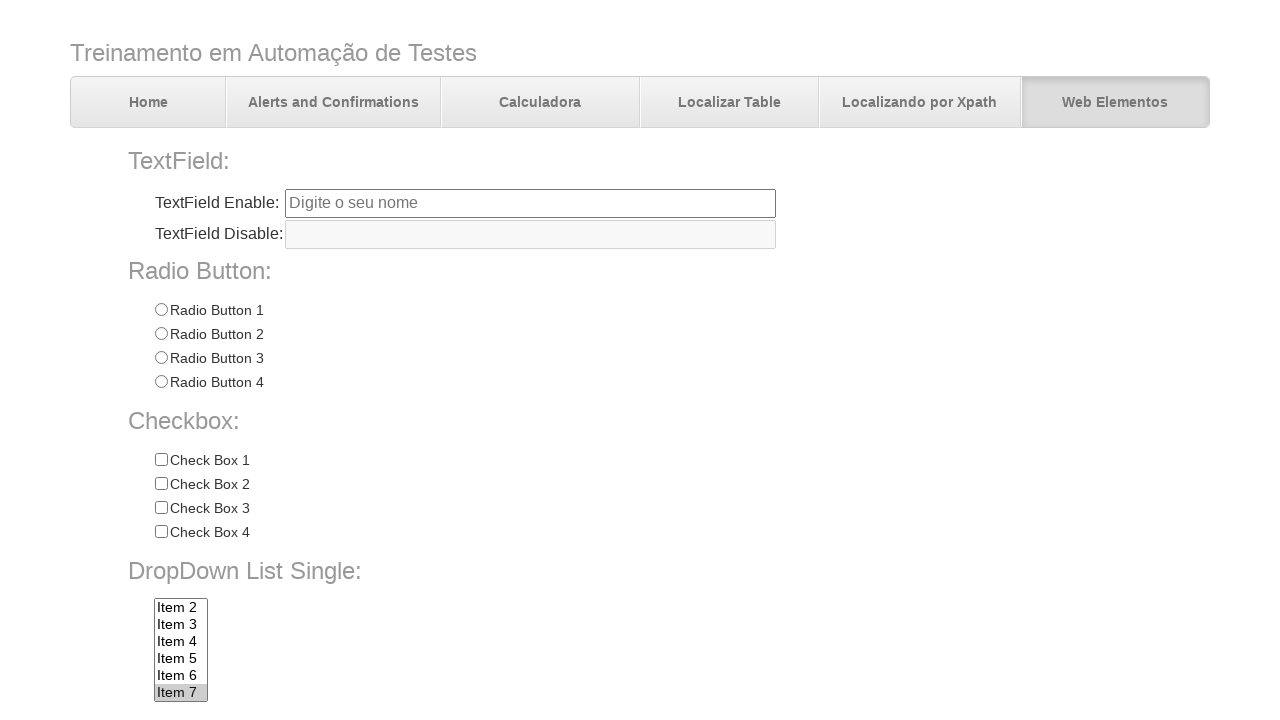

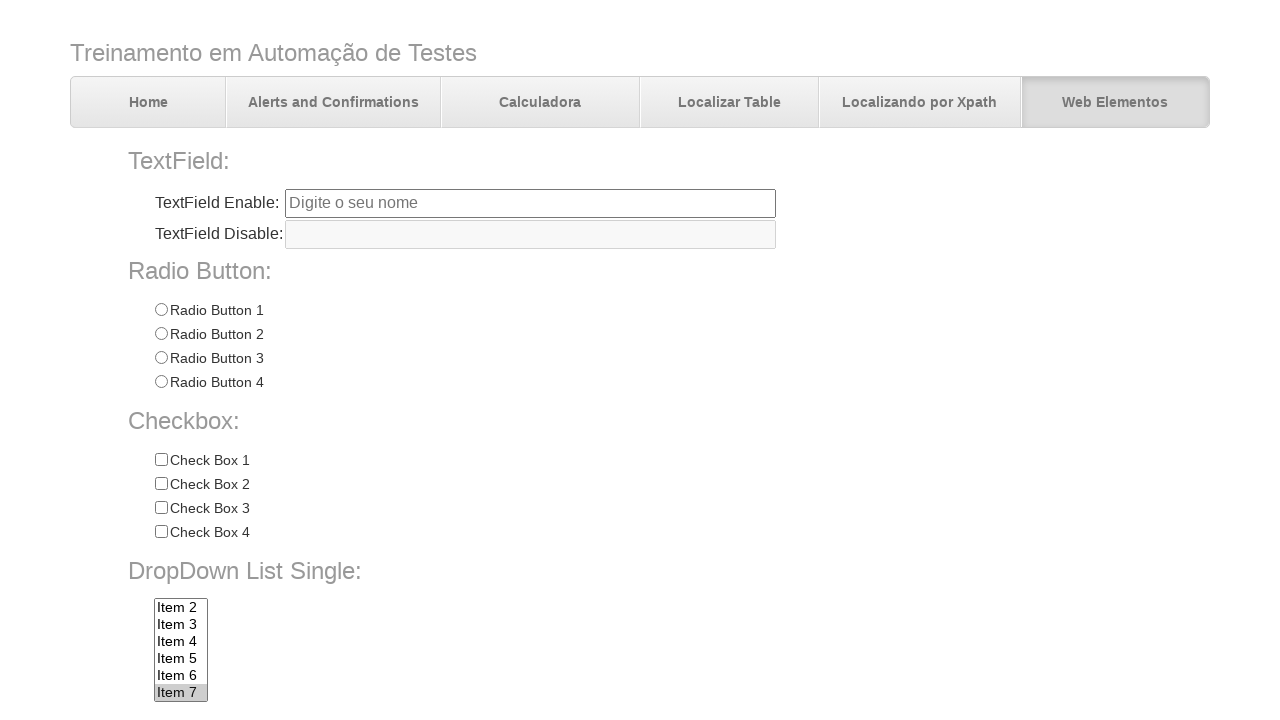